Tests checkbox functionality by toggling checkboxes and verifying their checked/unchecked states

Starting URL: http://the-internet.herokuapp.com/checkboxes

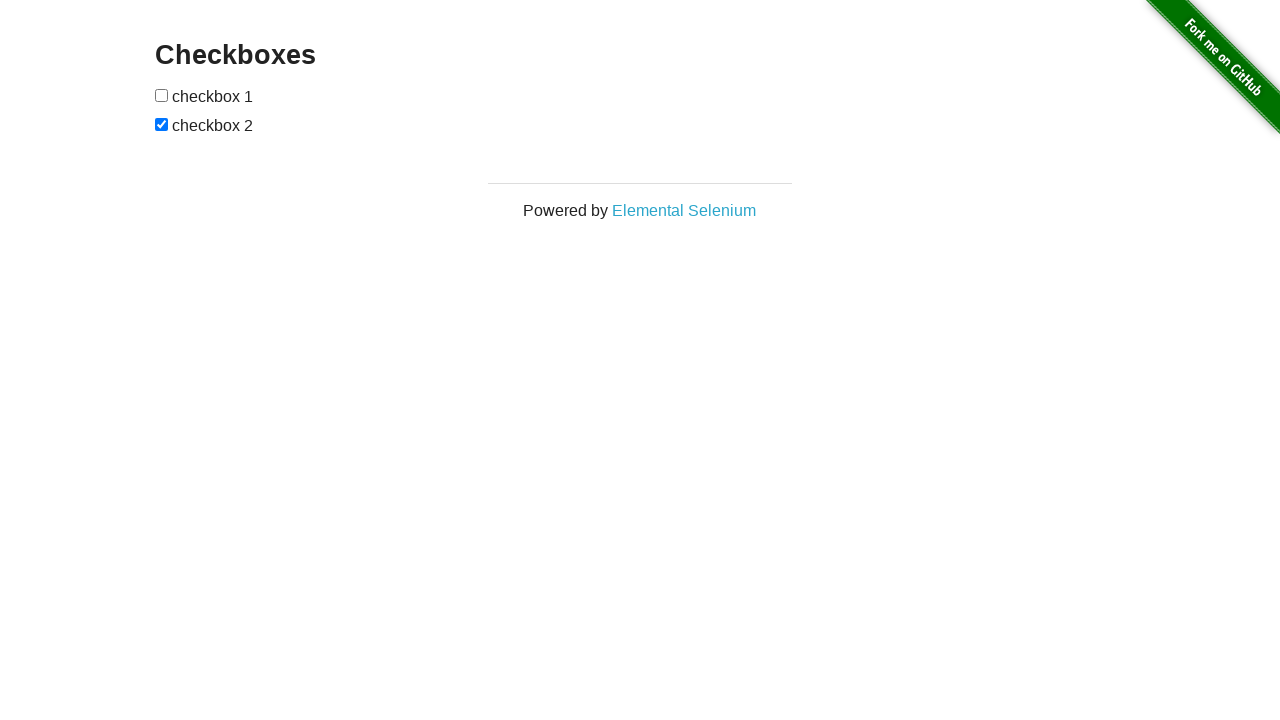

Clicked the first checkbox to check it at (162, 95) on xpath=//form/input[1]
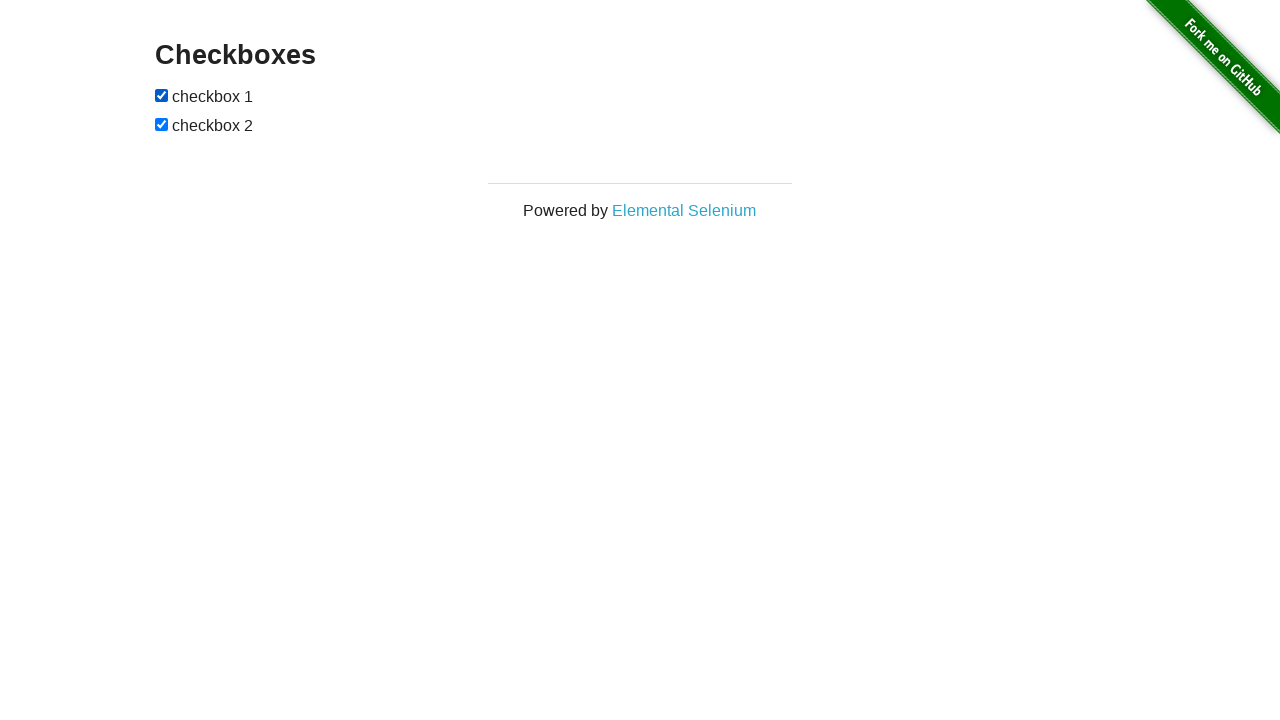

Verified first checkbox is checked
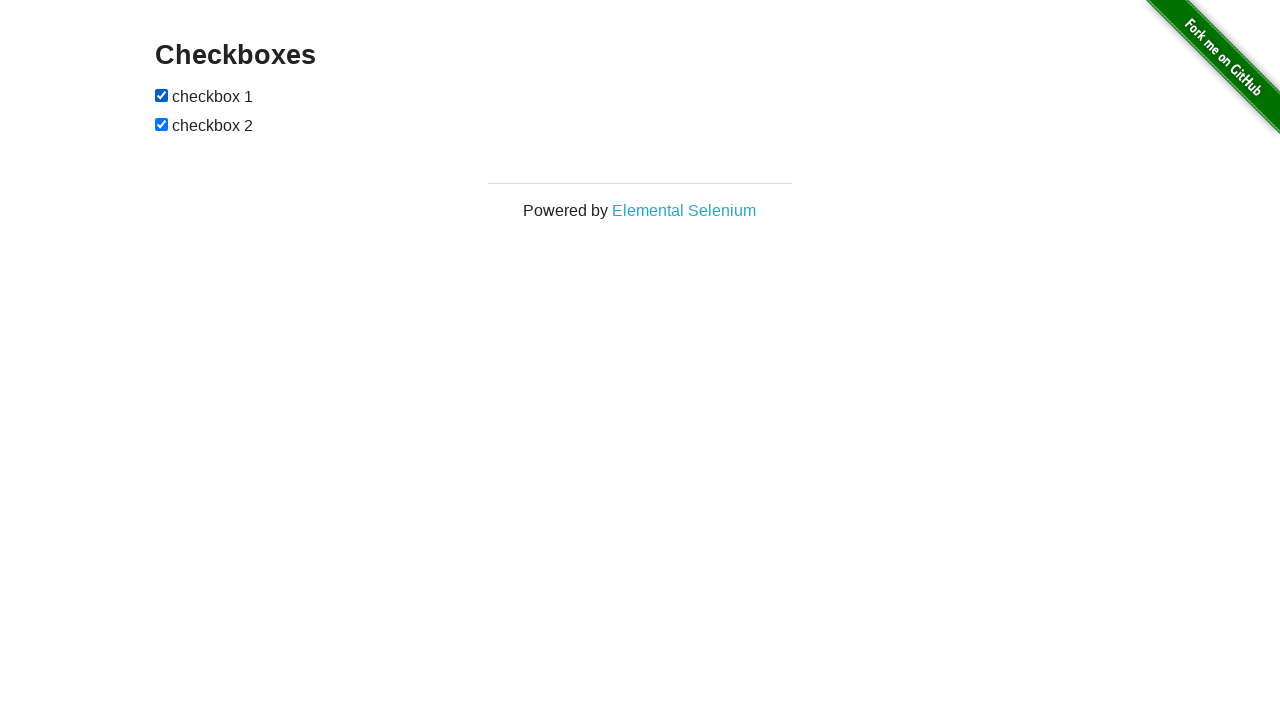

Verified second checkbox is checked
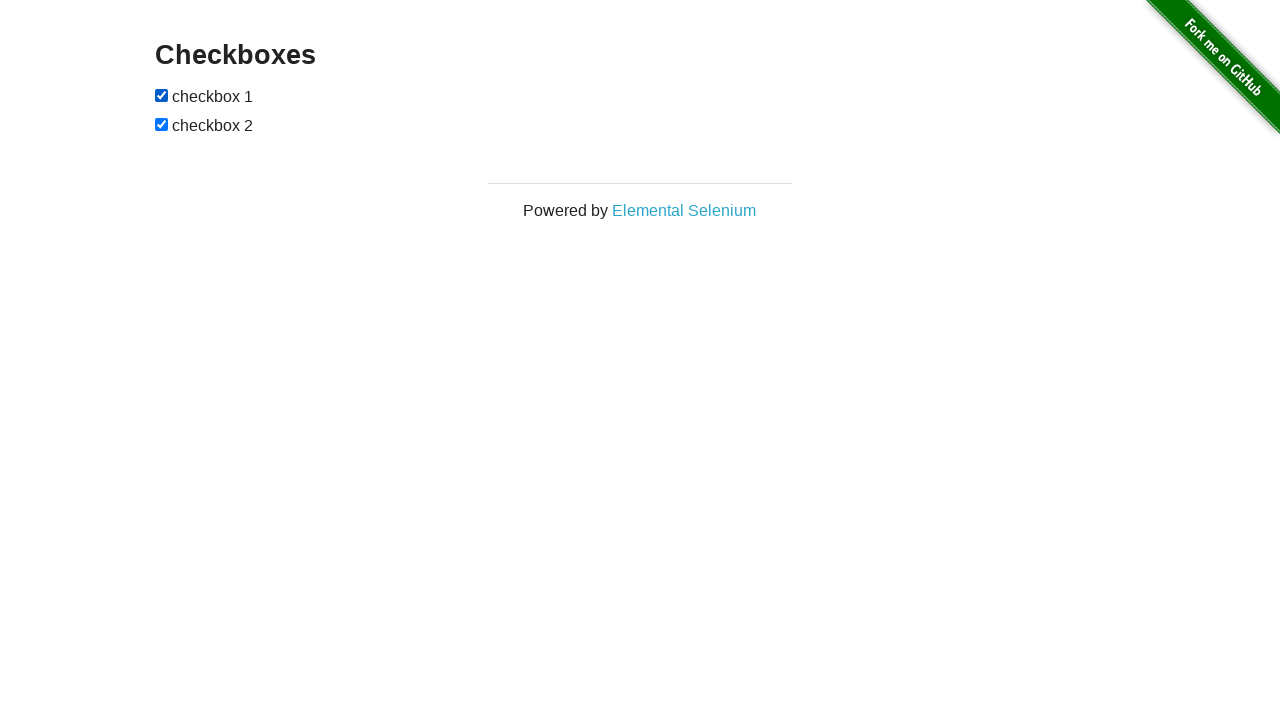

Clicked the second checkbox to uncheck it at (162, 124) on xpath=//form/input[2]
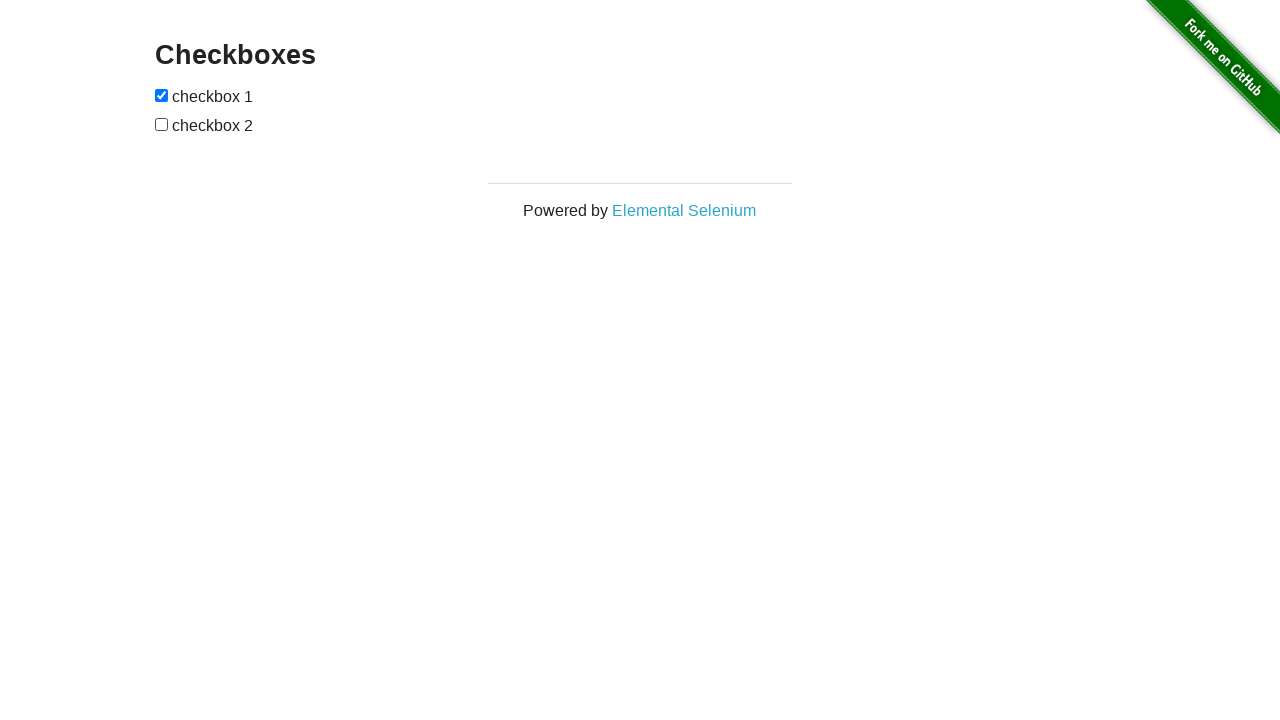

Verified second checkbox is unchecked
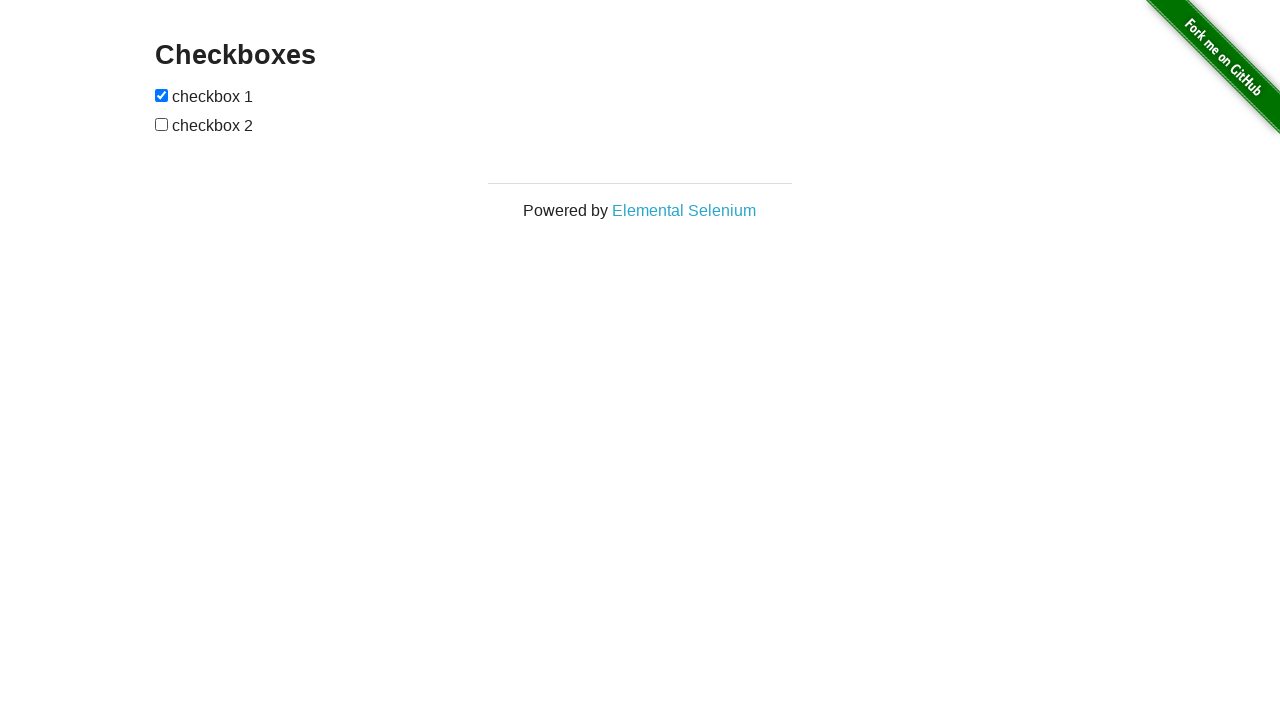

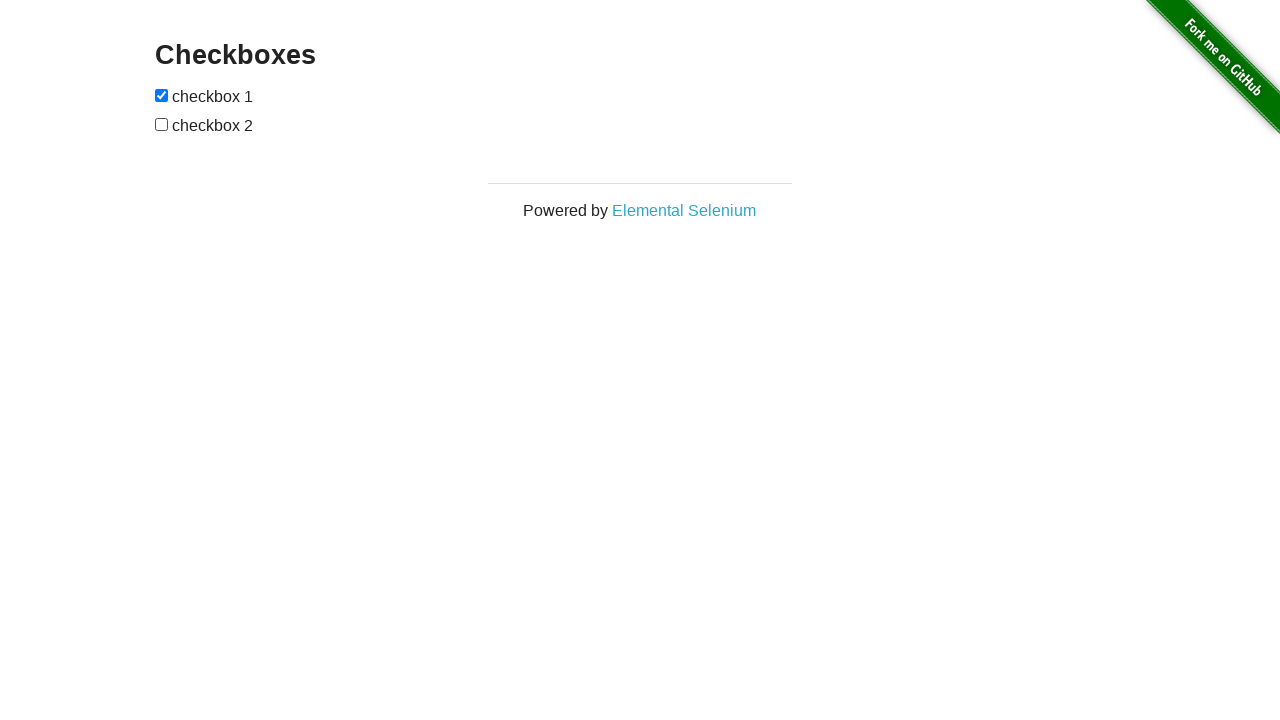